Demonstrates checking and unchecking checkboxes on a practice form using different Playwright methods (locator+click, check/uncheck methods)

Starting URL: https://demoqa.com/automation-practice-form

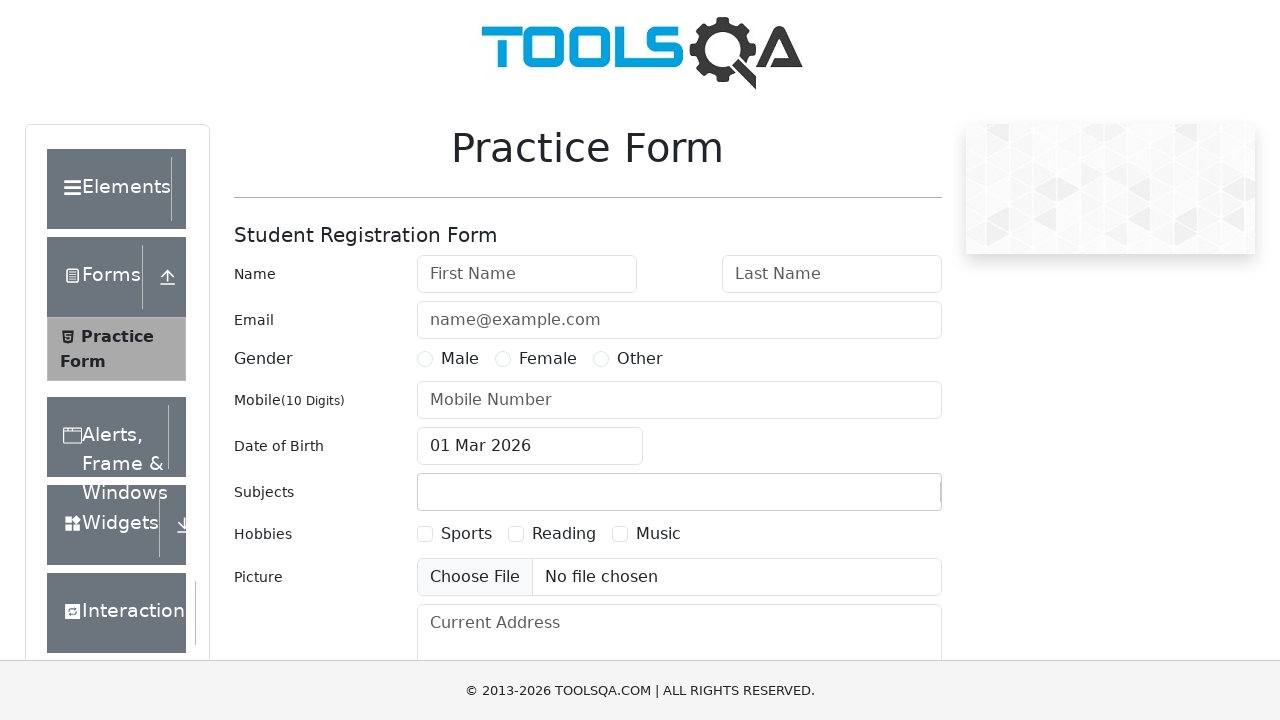

Clicked Sports checkbox using locator + click method at (466, 534) on text=Sports
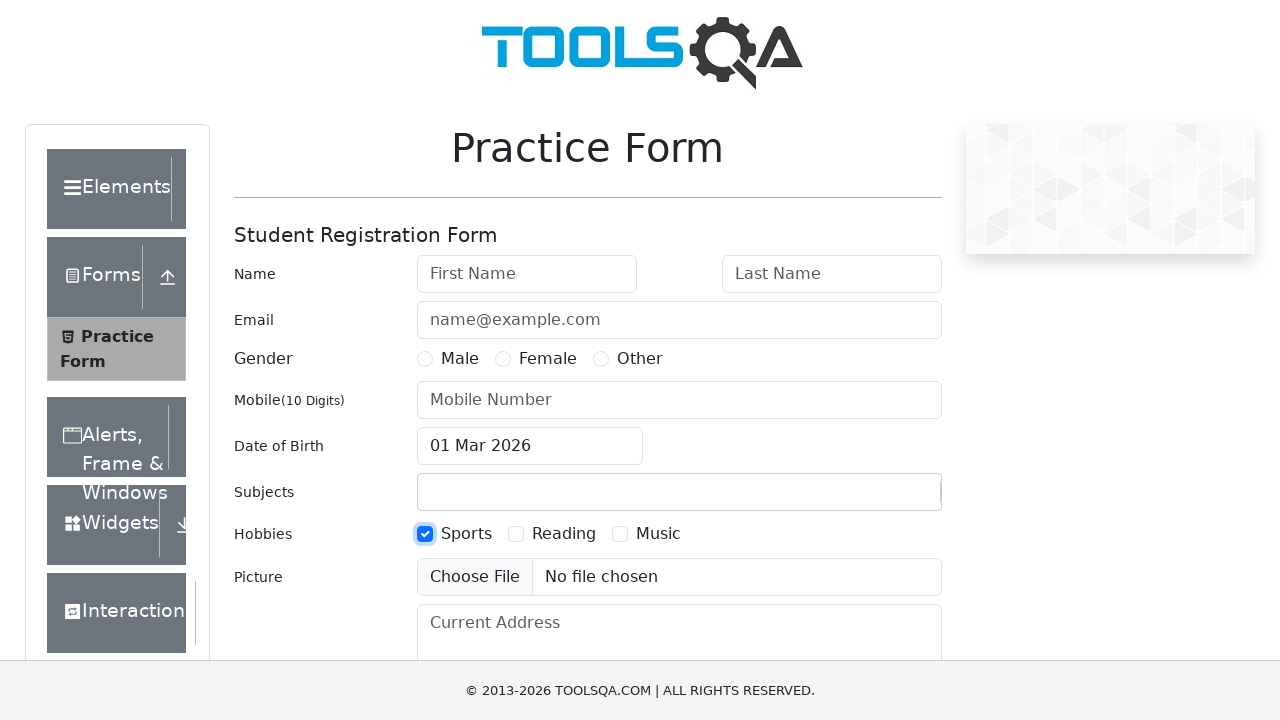

Checked Reading checkbox using check() method at (564, 534) on text=Reading
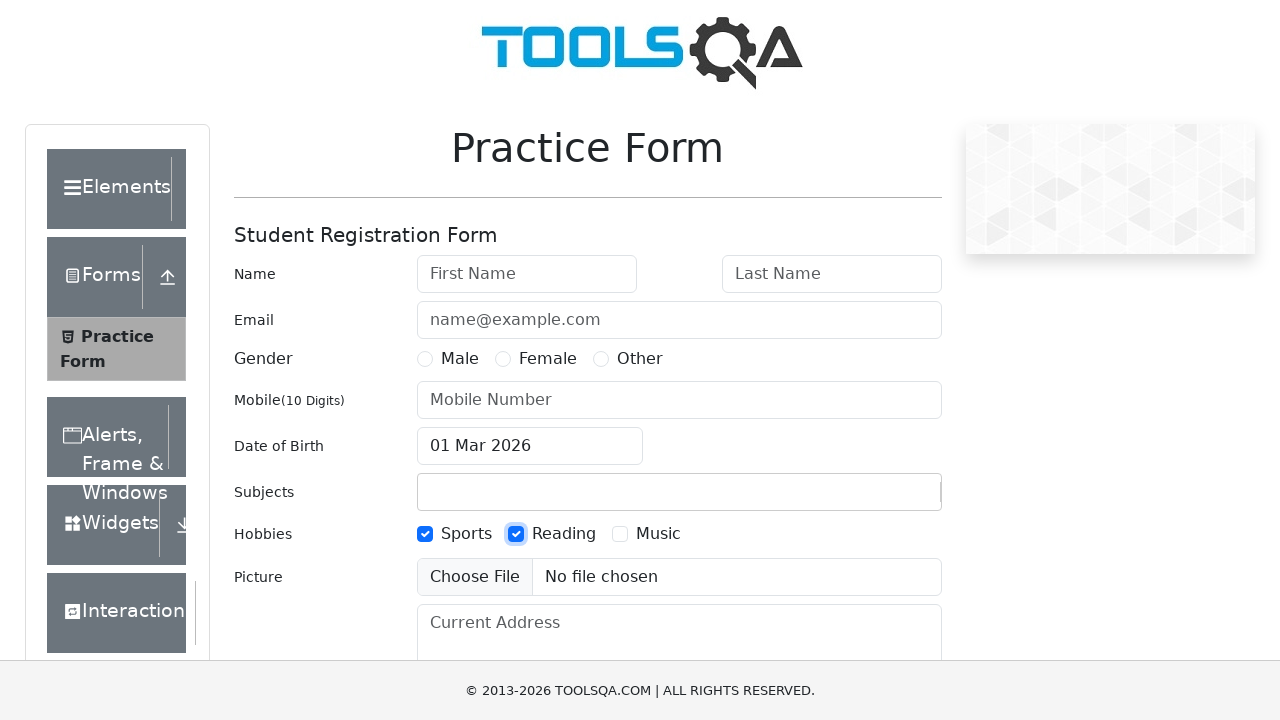

Checked Music checkbox using locator + check method at (658, 534) on text=Music
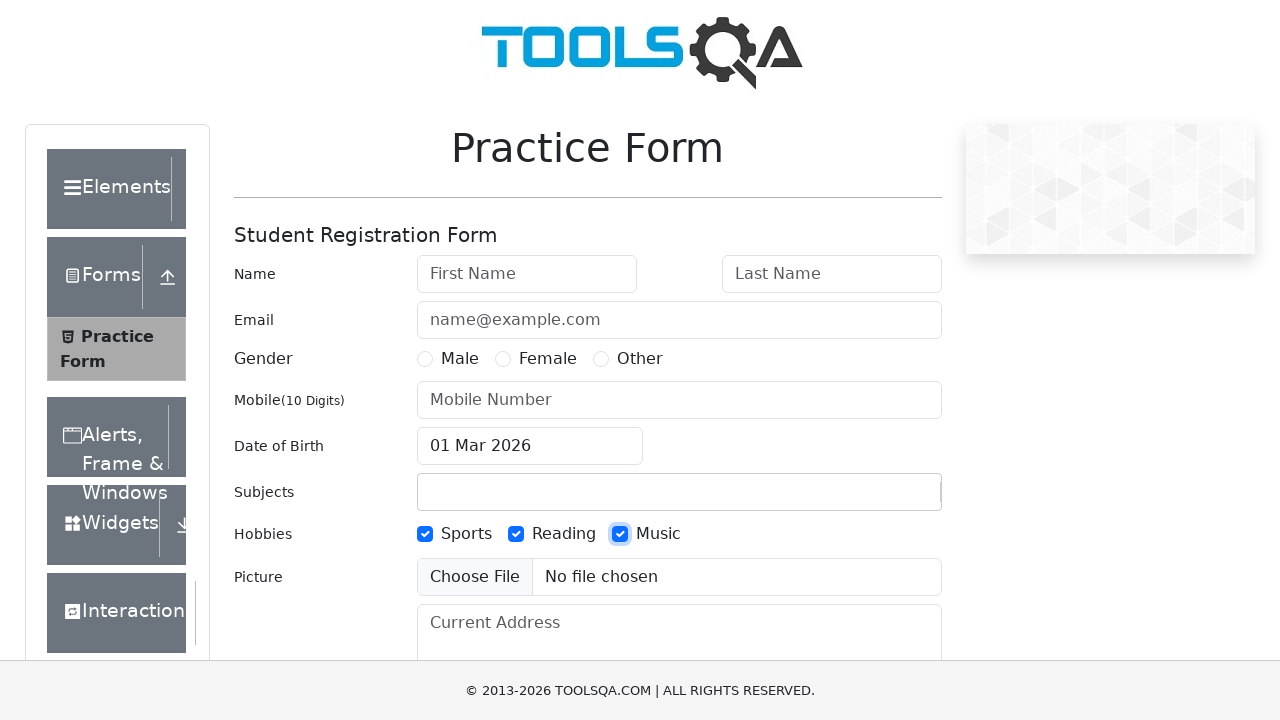

Waited 1 second to observe checked state of all checkboxes
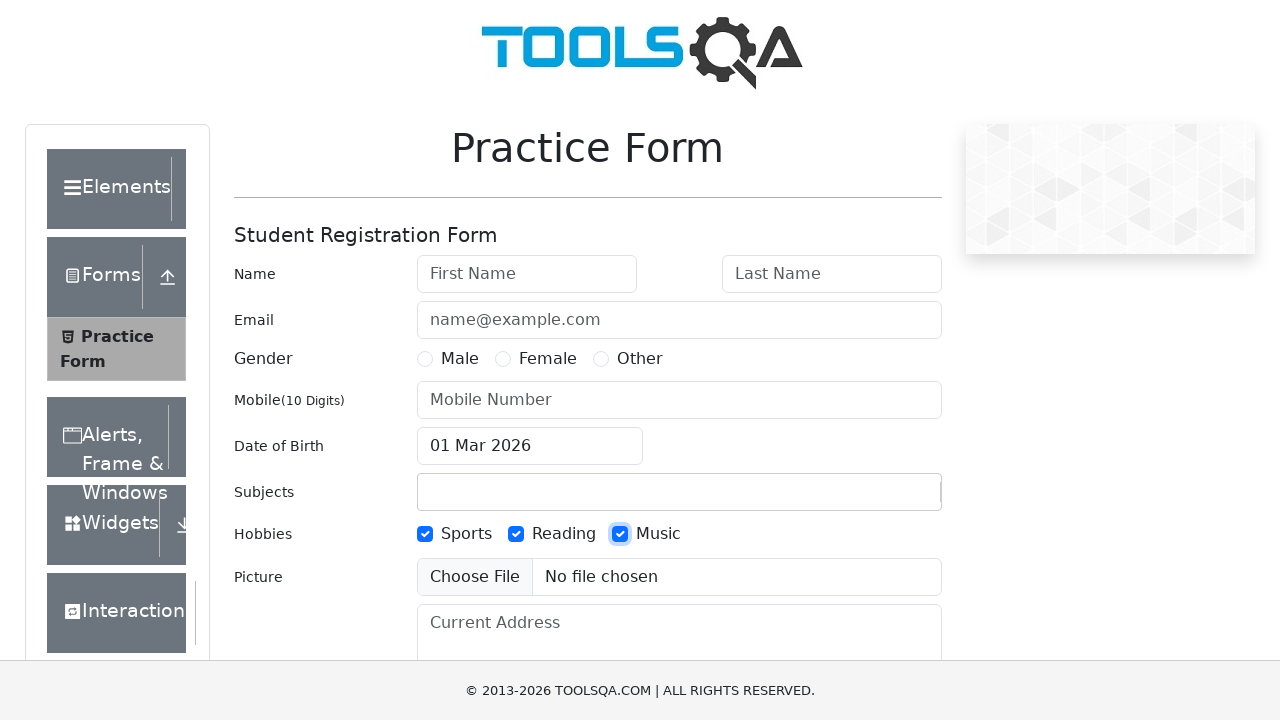

Clicked Sports checkbox to uncheck it using locator + click method at (466, 534) on text=Sports
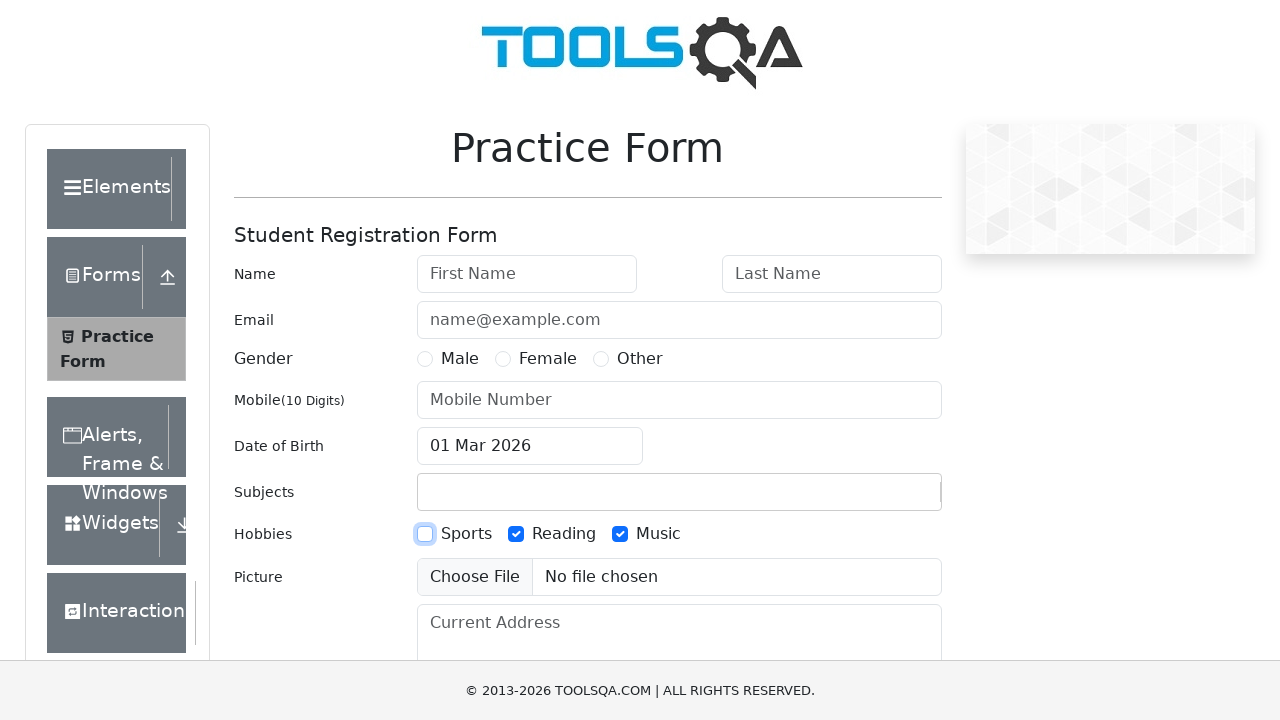

Unchecked Reading checkbox using uncheck() method at (564, 534) on text=Reading
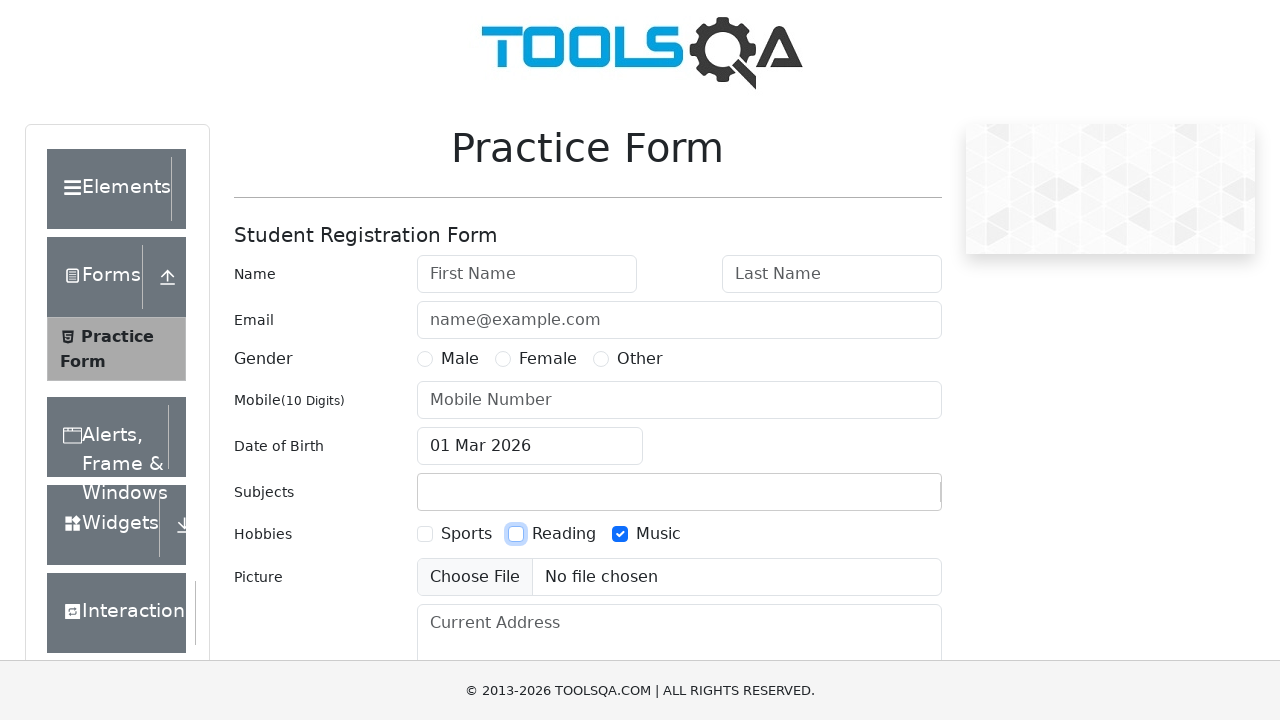

Unchecked Music checkbox using locator + uncheck method at (658, 534) on text=Music
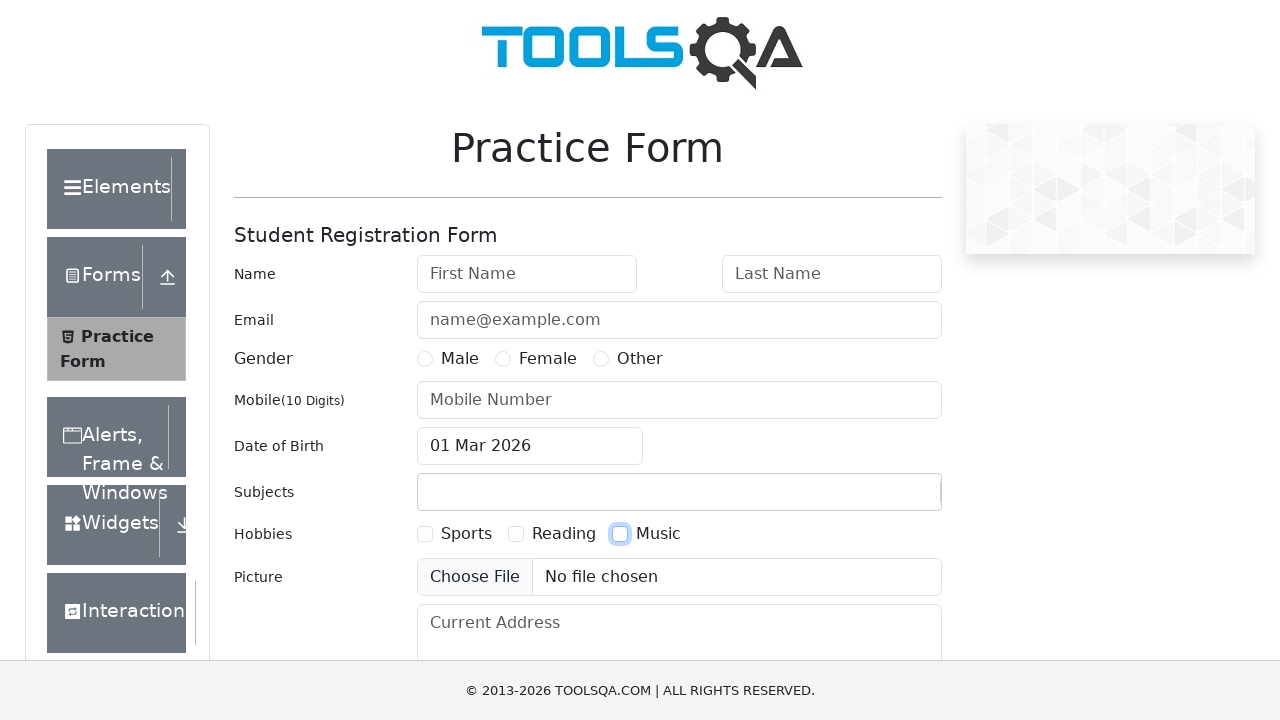

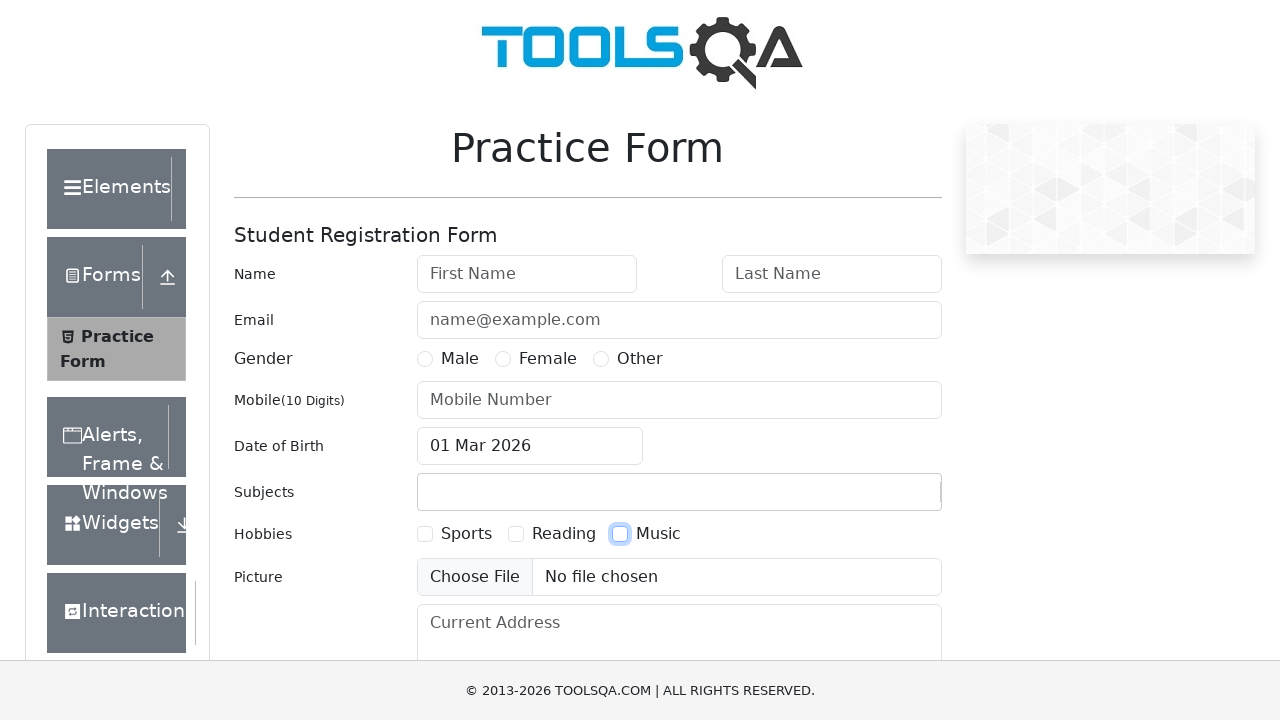